Tests scrolling functionality by locating a submit button element on the page and scrolling it into view using JavaScript execution.

Starting URL: https://www.automationtestinginsider.com/2019/08/textarea-textarea-element-defines-multi.html

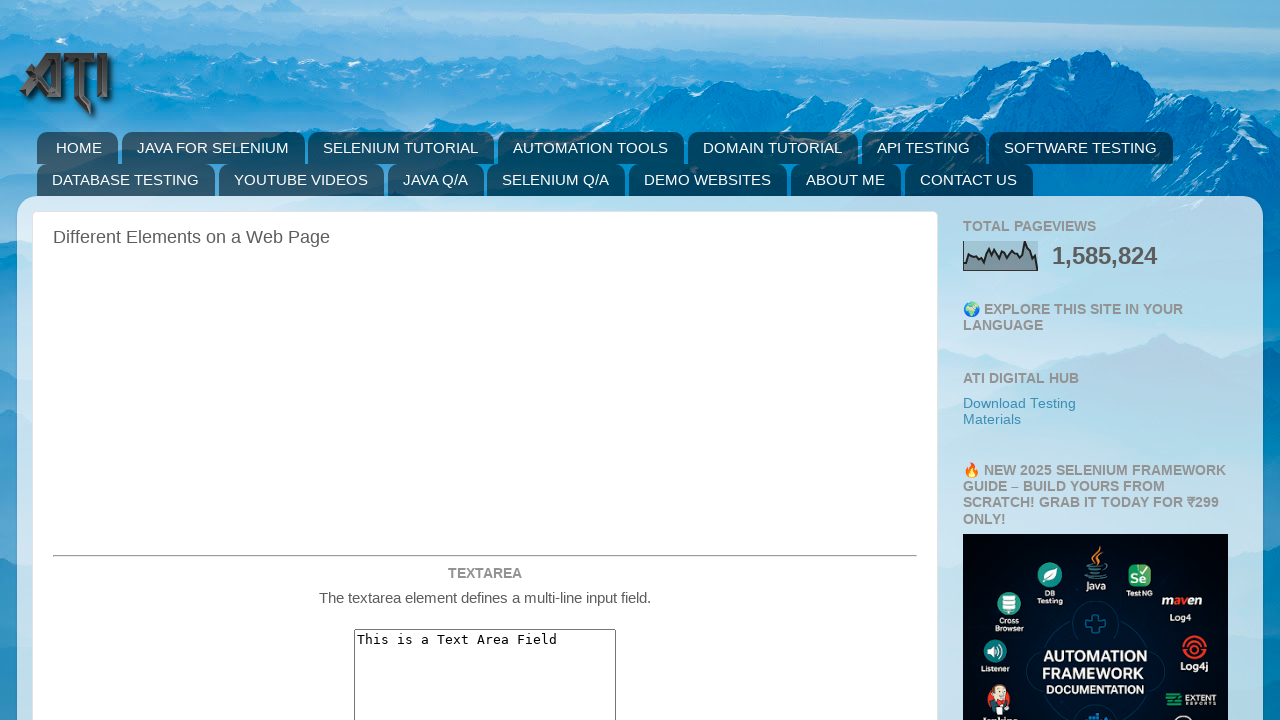

Located the third submit button element using XPath
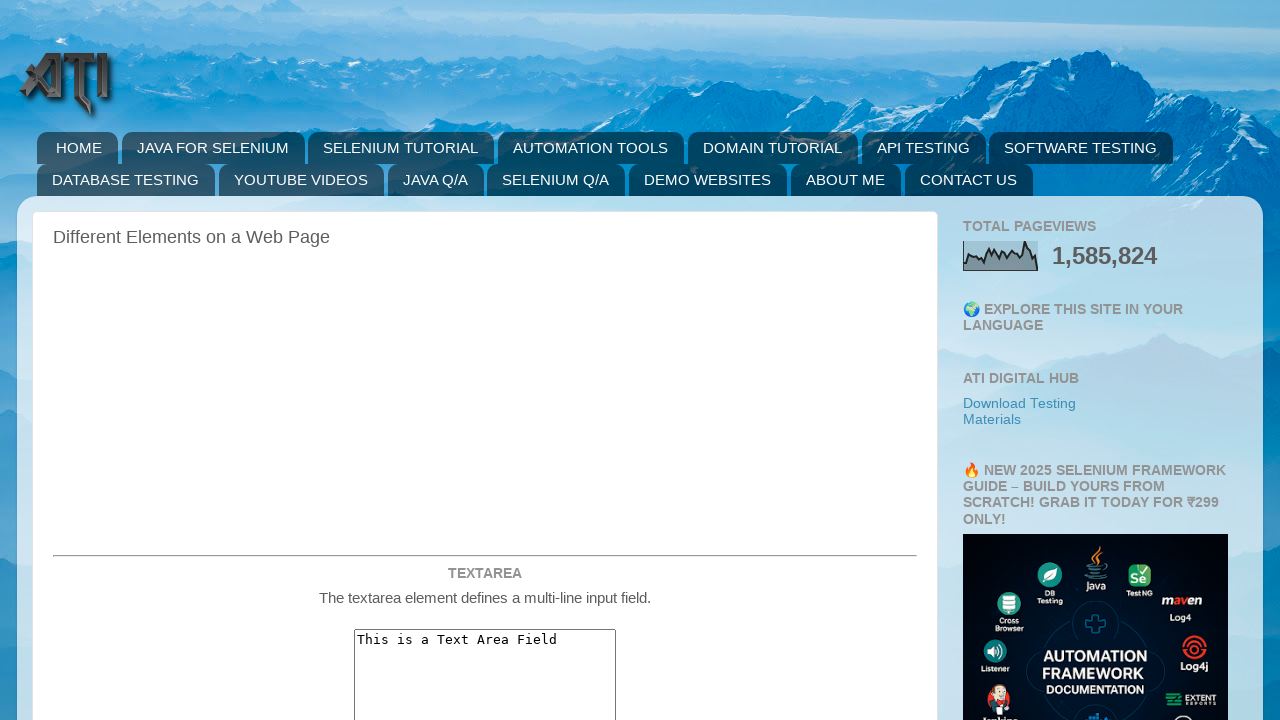

Scrolled the submit button into view
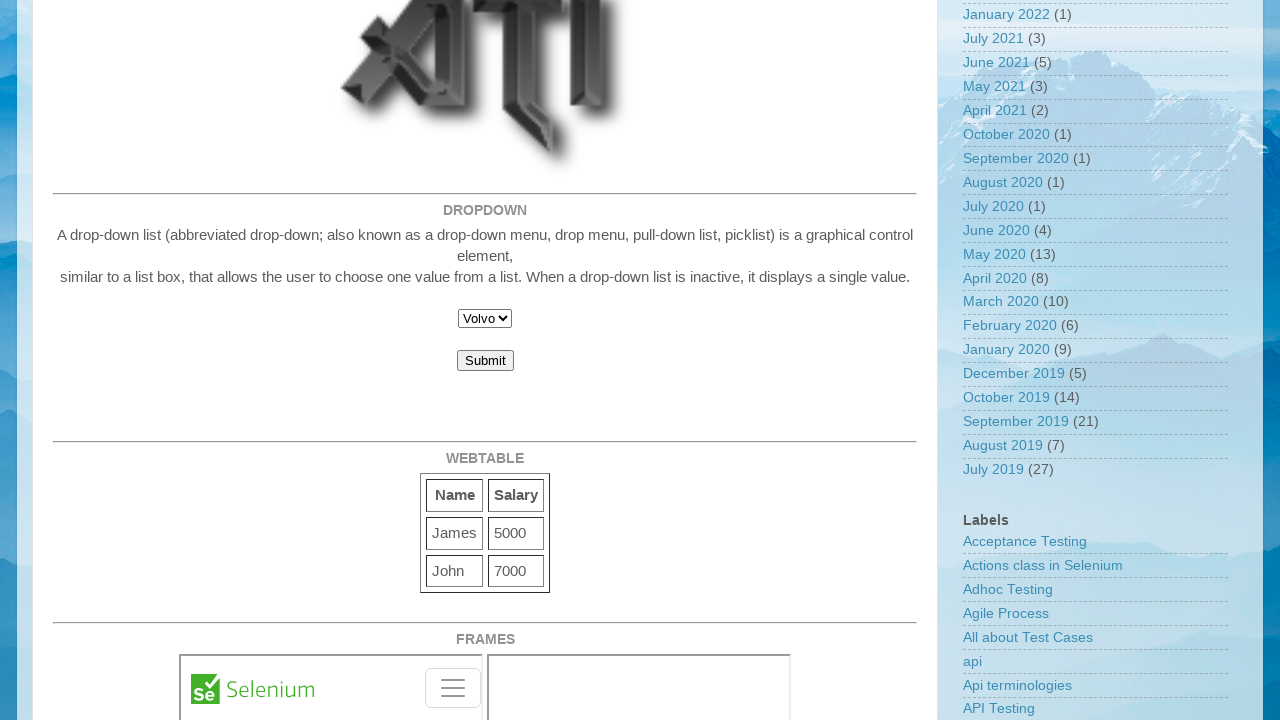

Verified the submit button is visible after scrolling
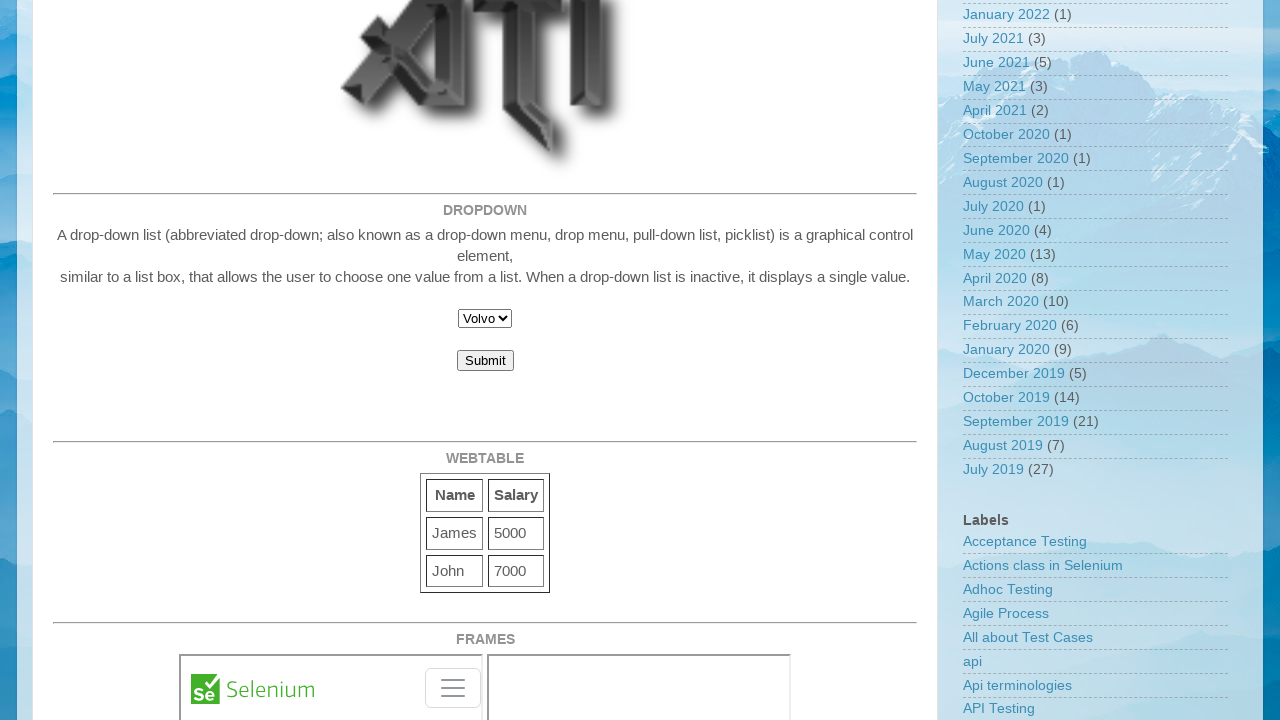

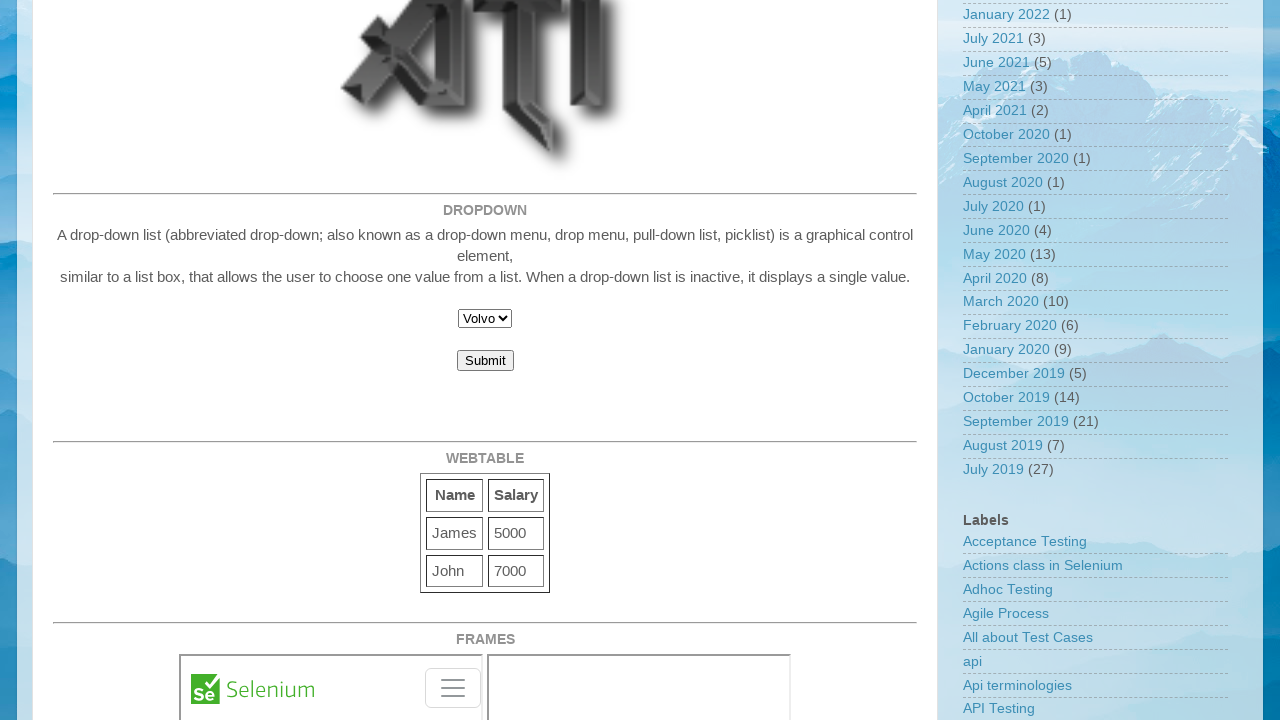